Tests prompt handling within an iframe by triggering a prompt, entering text, and accepting it

Starting URL: https://www.w3schools.com/jsref/tryit.asp?filename=tryjsref_prompt

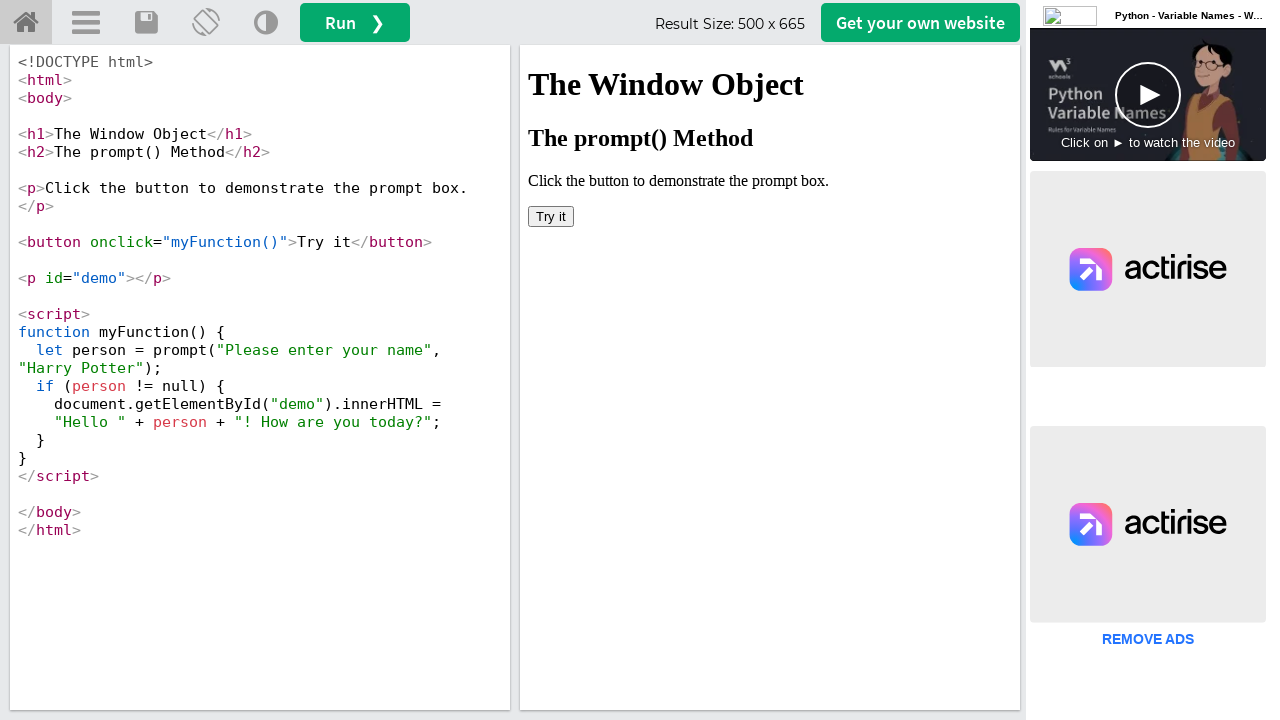

Set up dialog handler to accept prompts with 'Shrihaan'
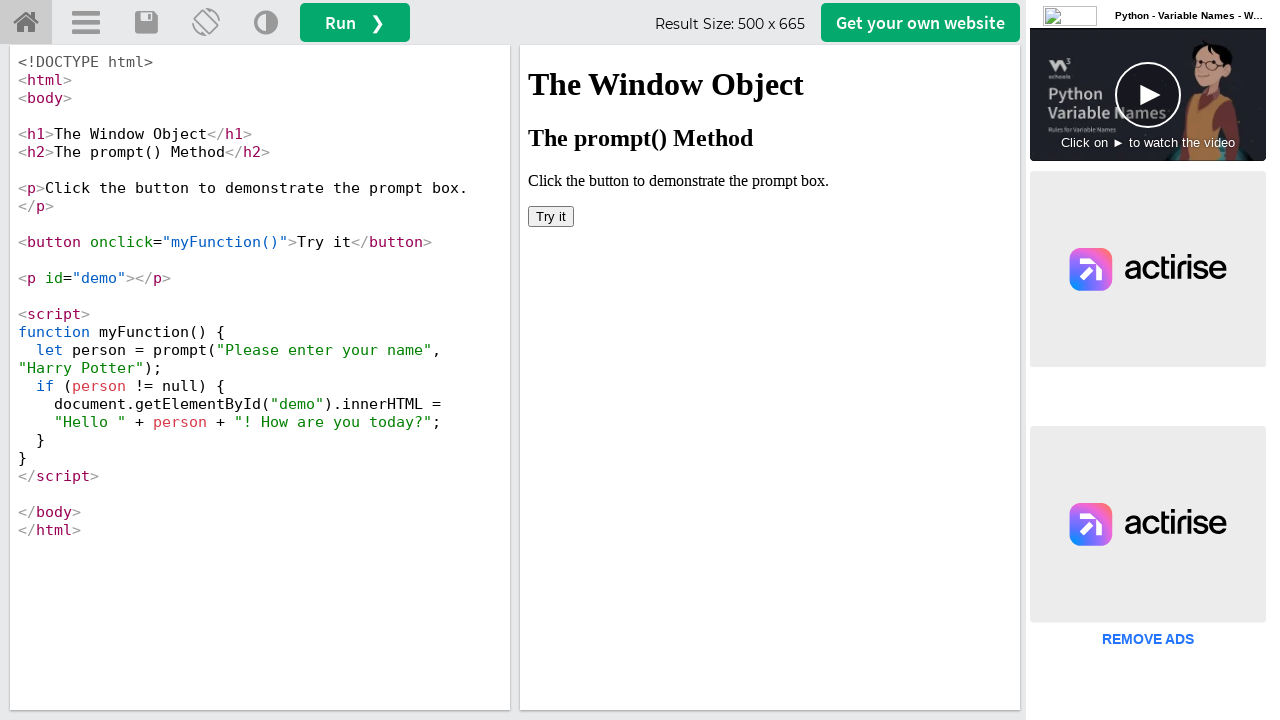

Located iframe containing the demo
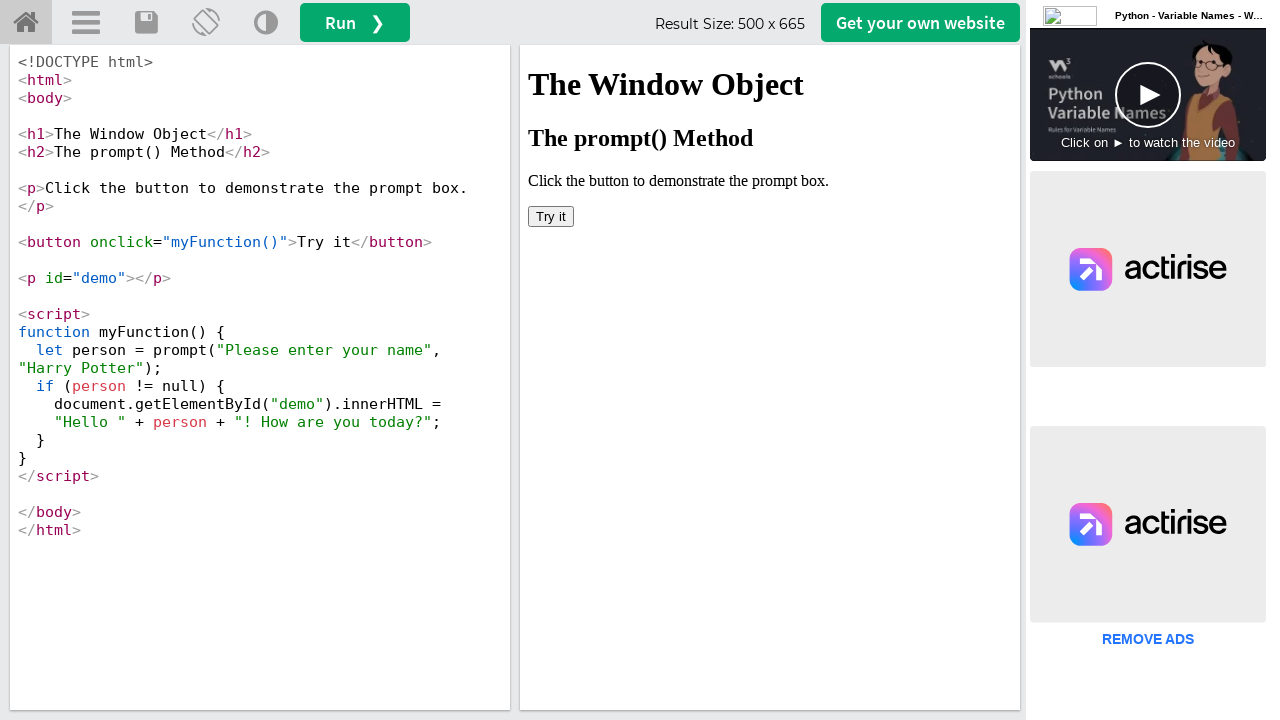

Clicked 'Try it' button to trigger prompt at (551, 216) on iframe >> nth=0 >> internal:control=enter-frame >> xpath=//button[text()='Try it
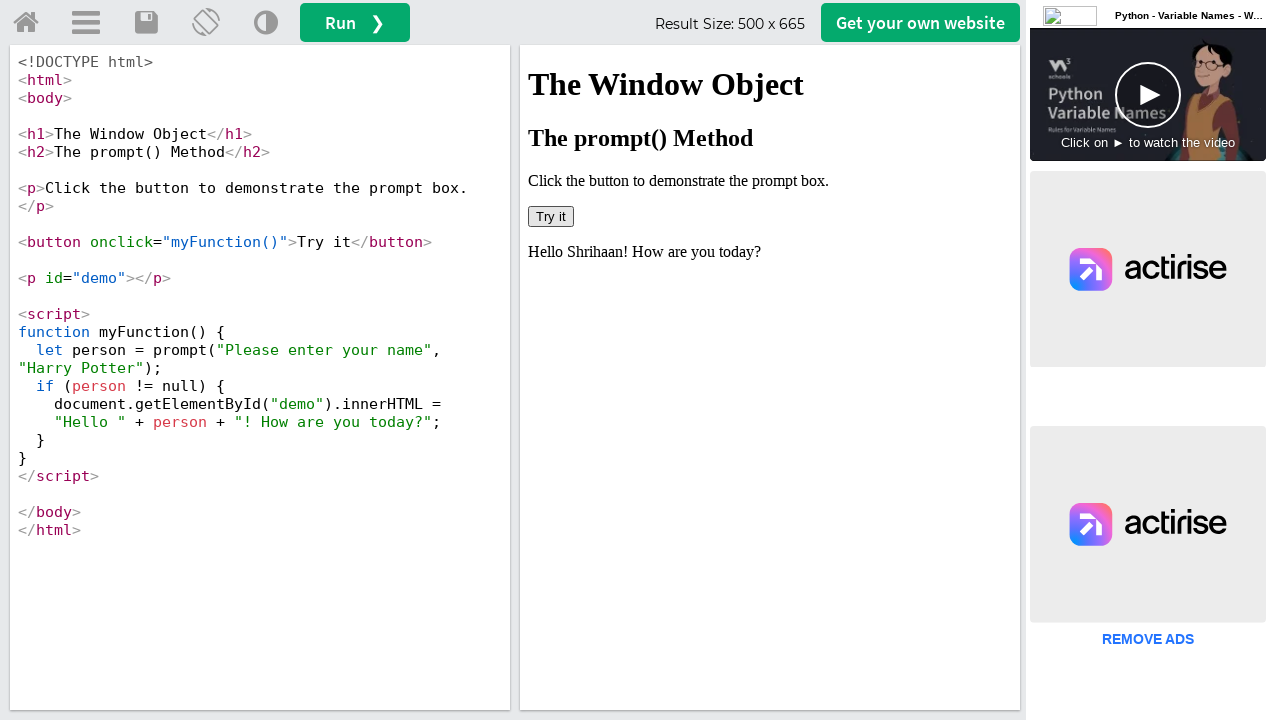

Retrieved page title: W3Schools Tryit Editor
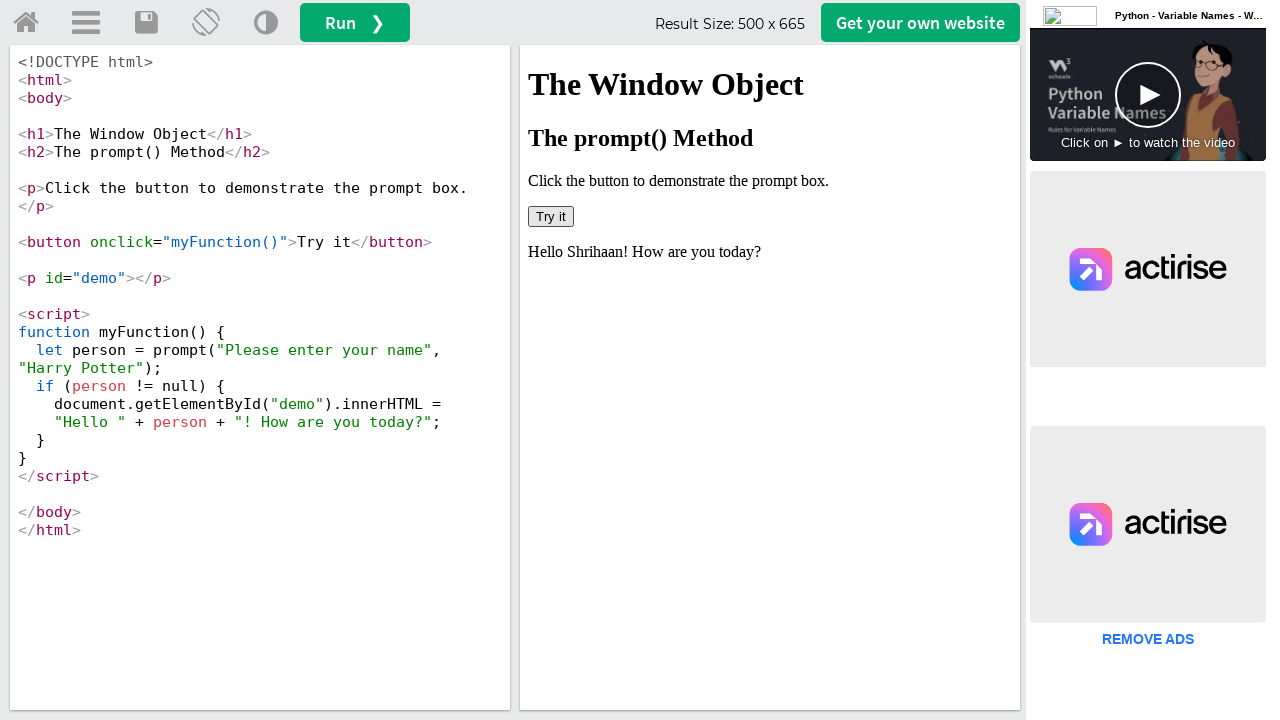

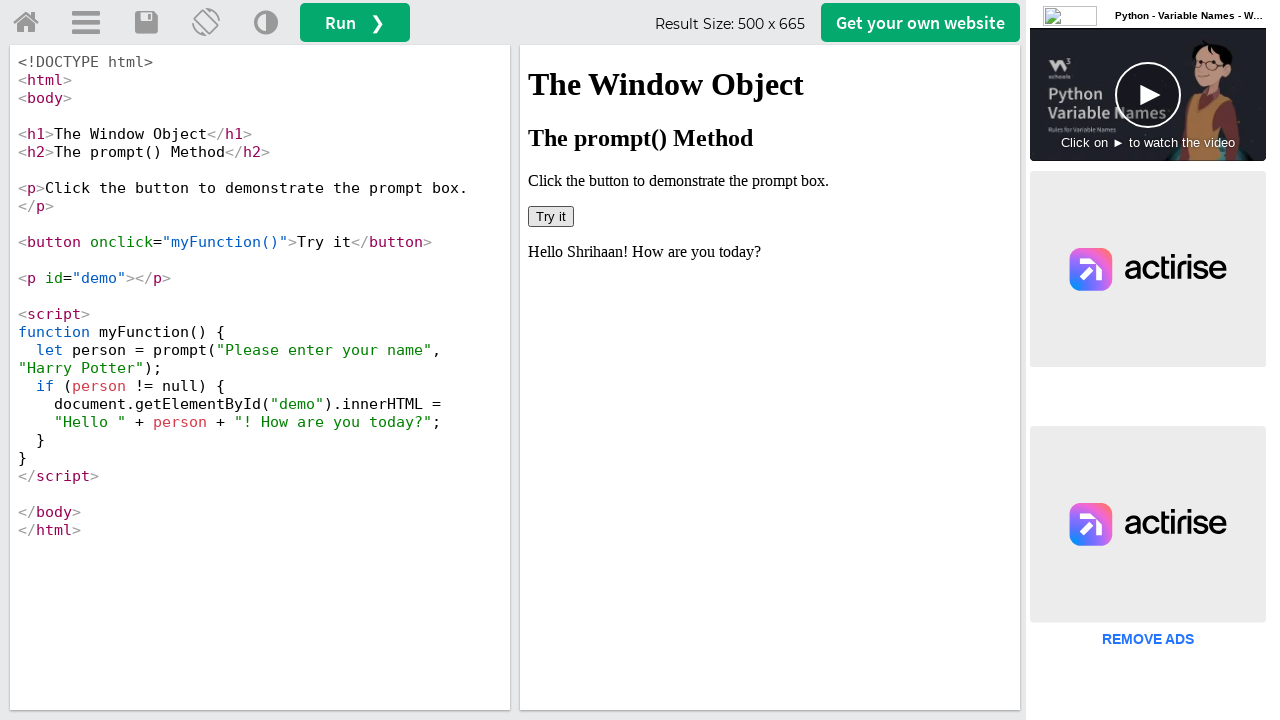